Tests the Beauty Kurly button functionality by clicking the button and verifying navigation to the beauty section of the website.

Starting URL: https://www.kurly.com/main

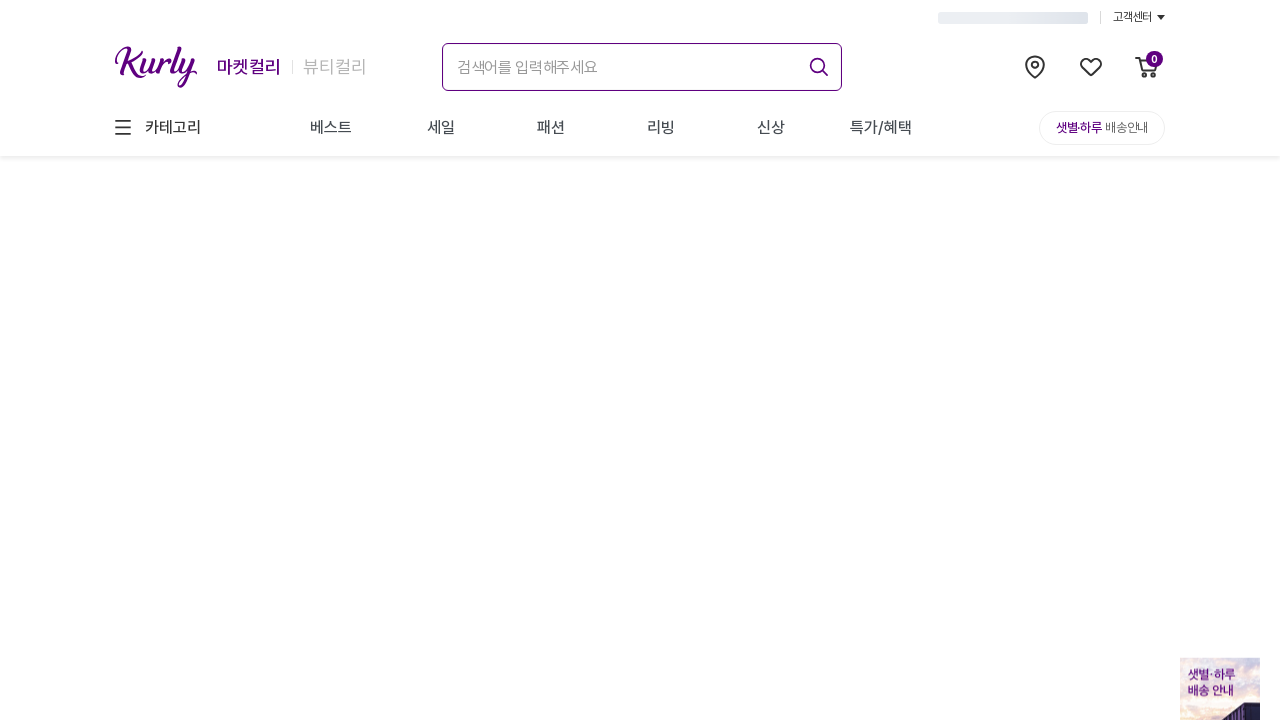

Clicked the '뷰티컬리' (Beauty Kurly) button at (335, 66) on internal:role=button[name="뷰티컬리"i]
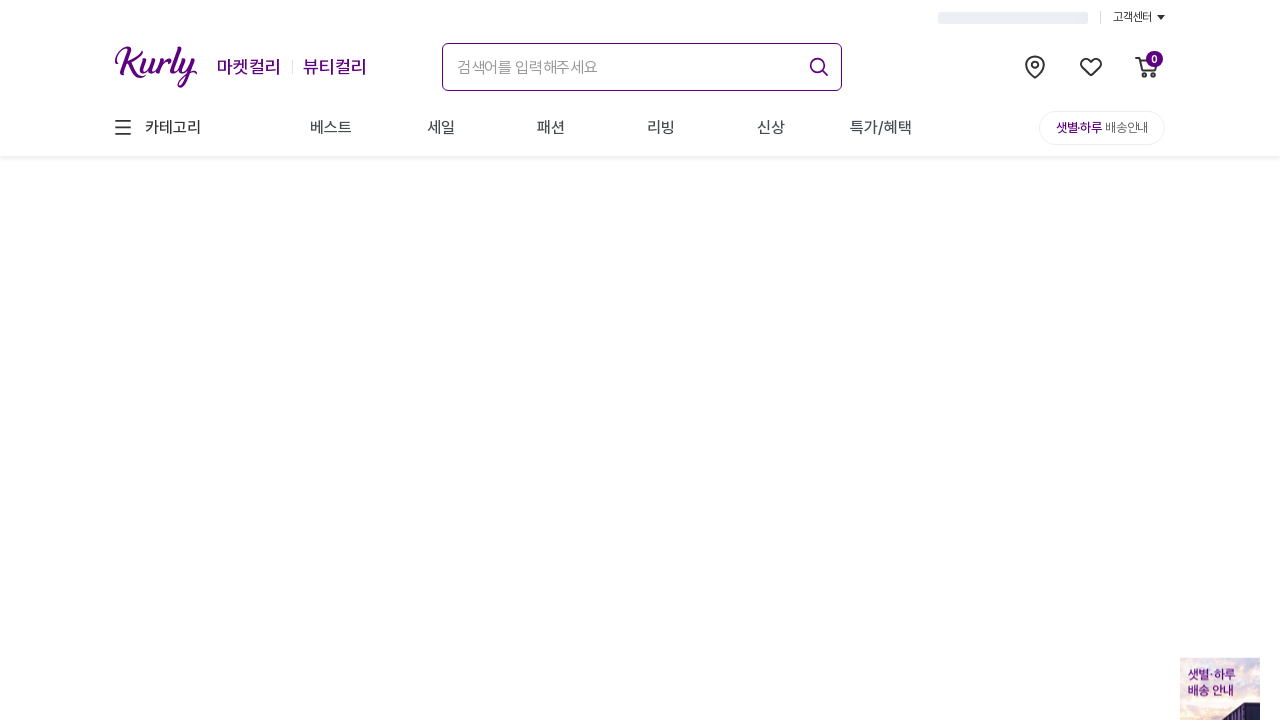

Navigated to the beauty section - URL matched '**/main/beauty**'
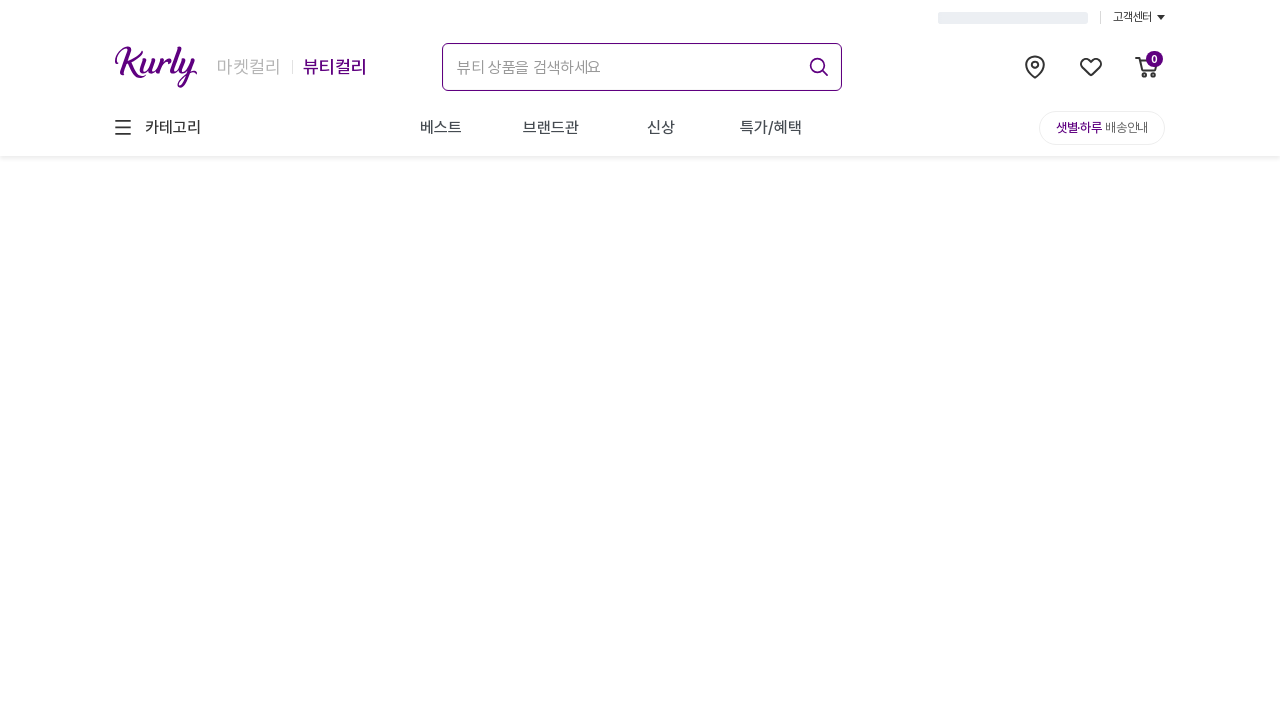

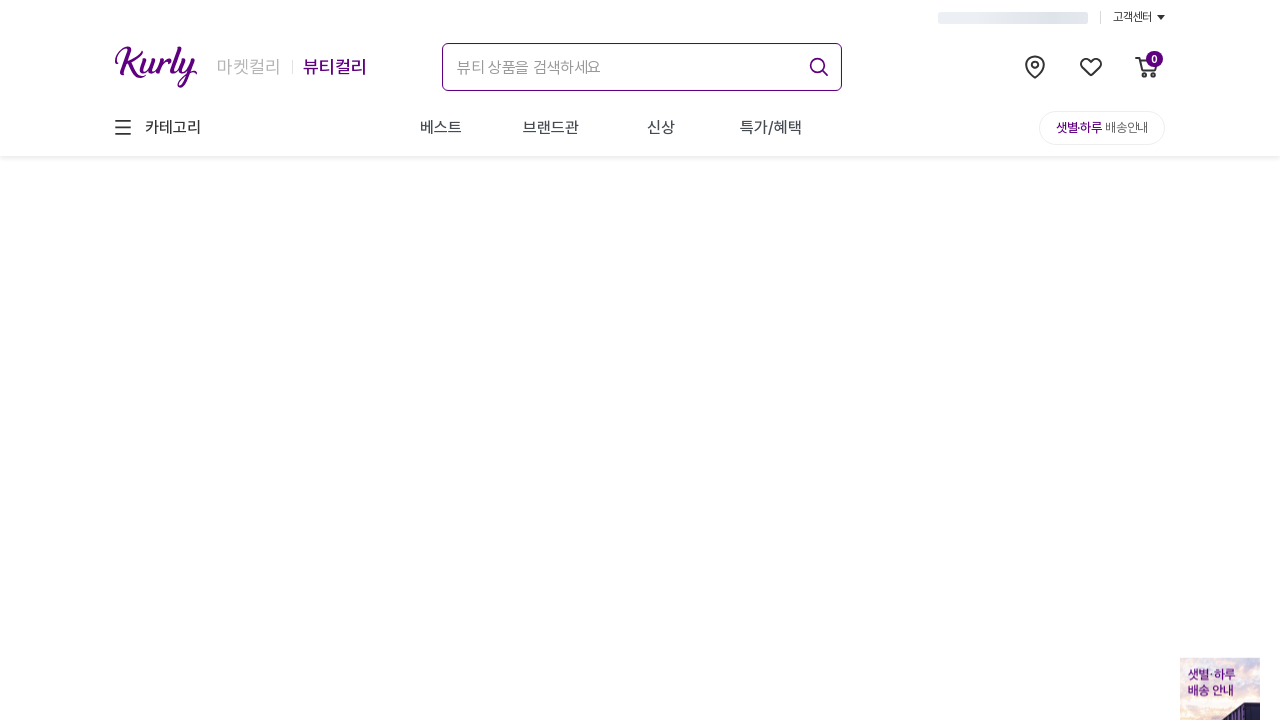